Verifies that the Applaudo homepage contains navigation links by counting all anchor elements with href attributes

Starting URL: https://applaudo.com/en/

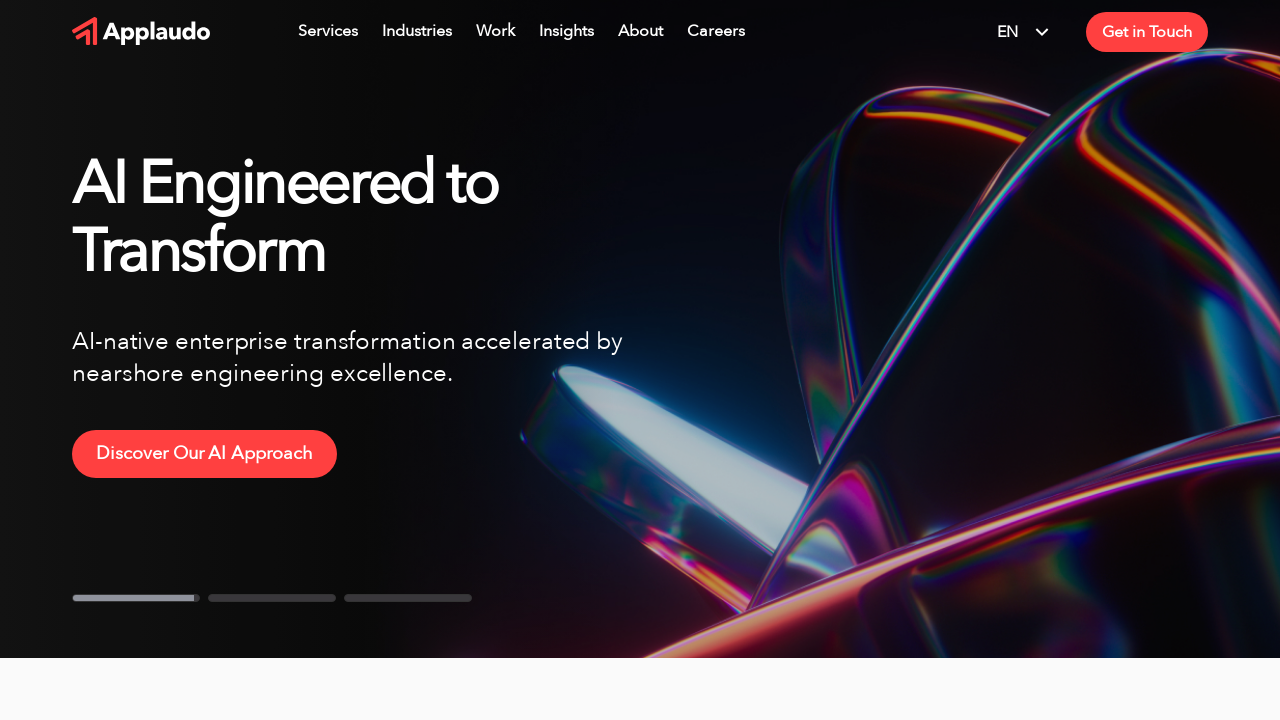

Waited for page body to load
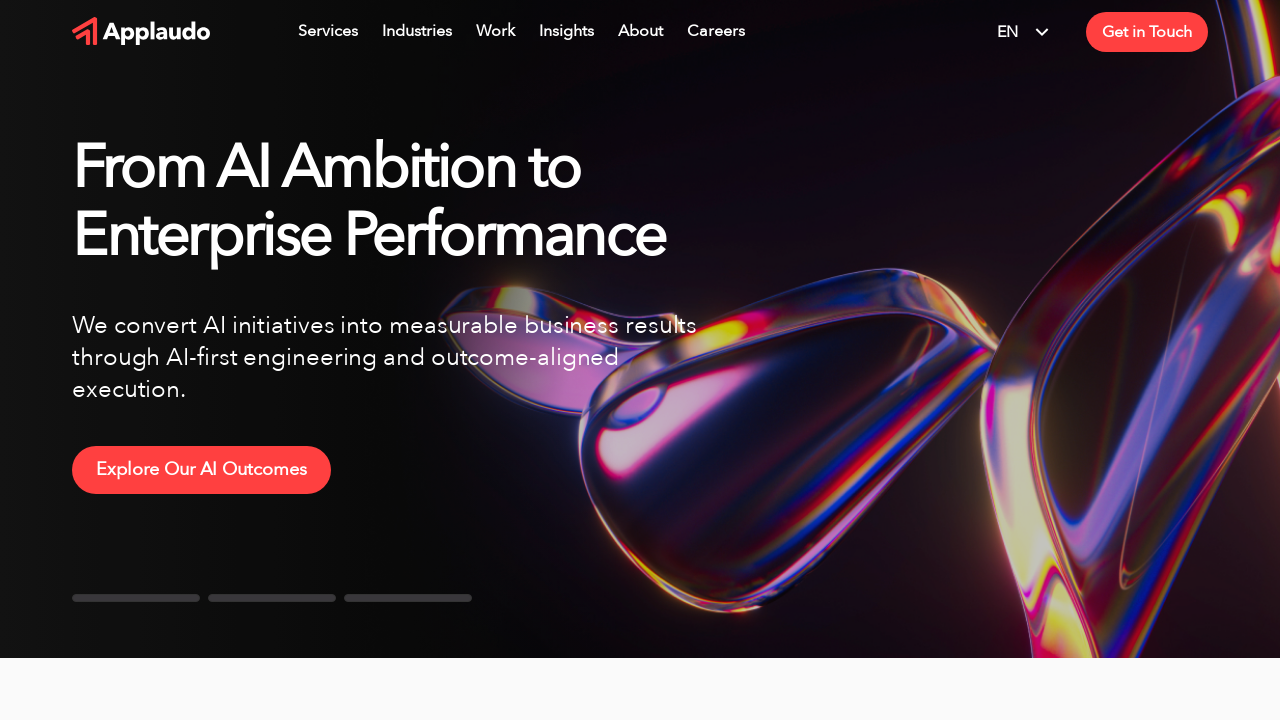

Counted 56 anchor elements with href attributes
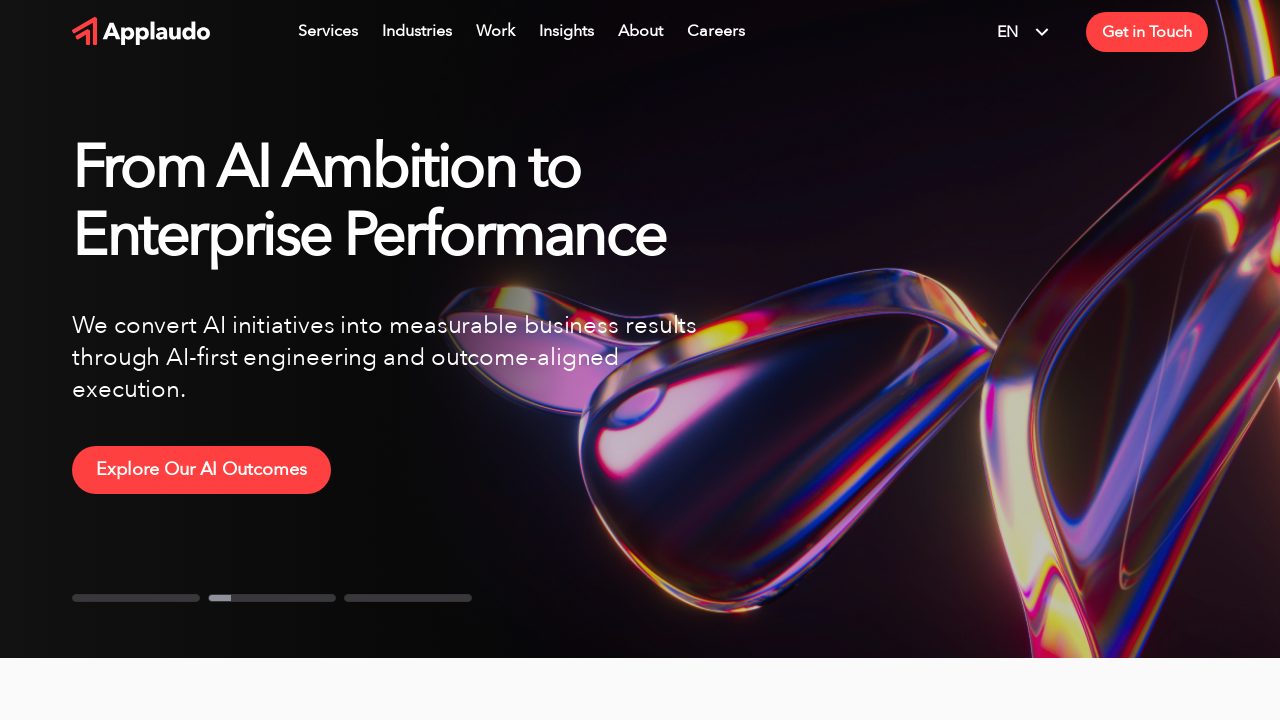

Assertion passed: at least one link found on page
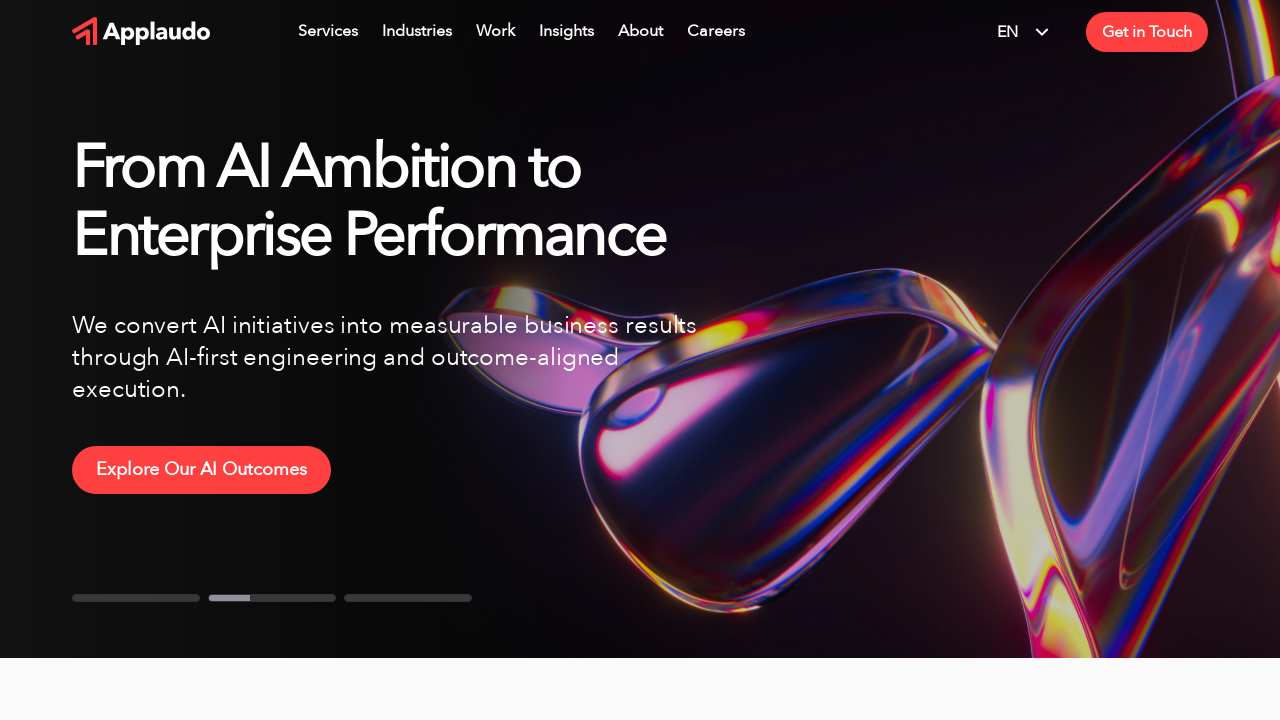

Counted 56 valid (non-javascript) navigation links
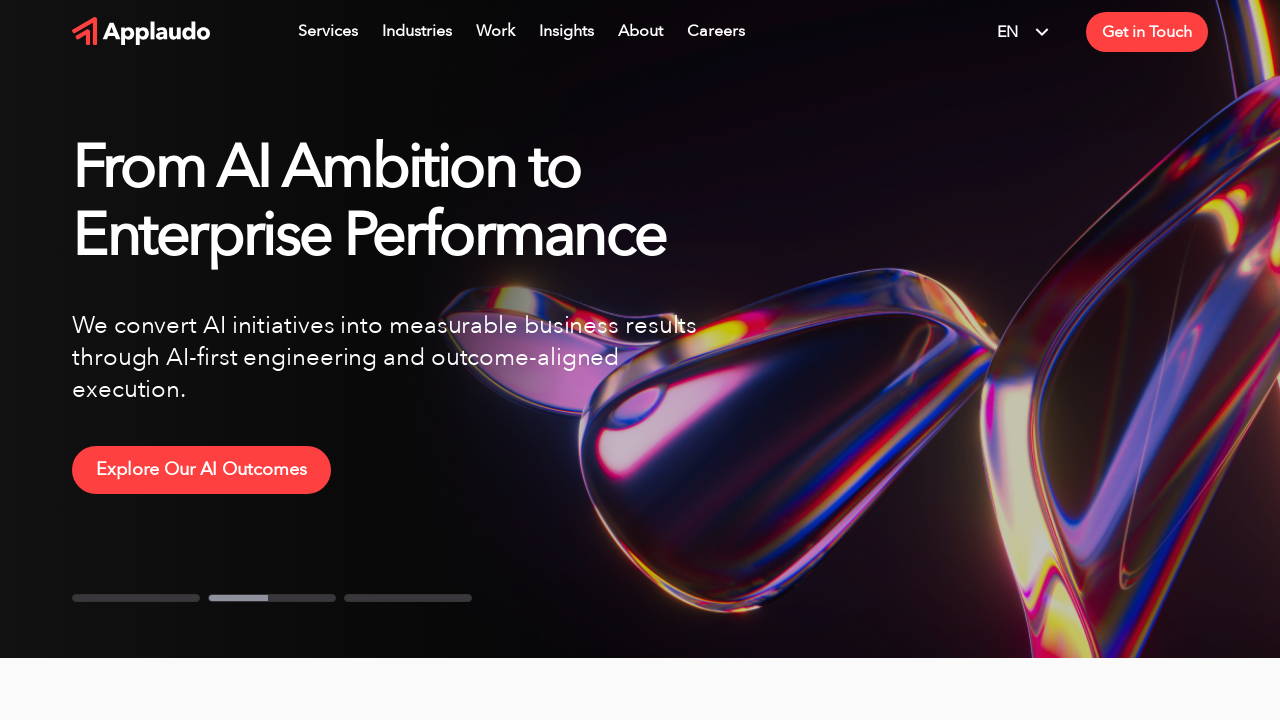

Assertion passed: at least one valid navigation link found on page
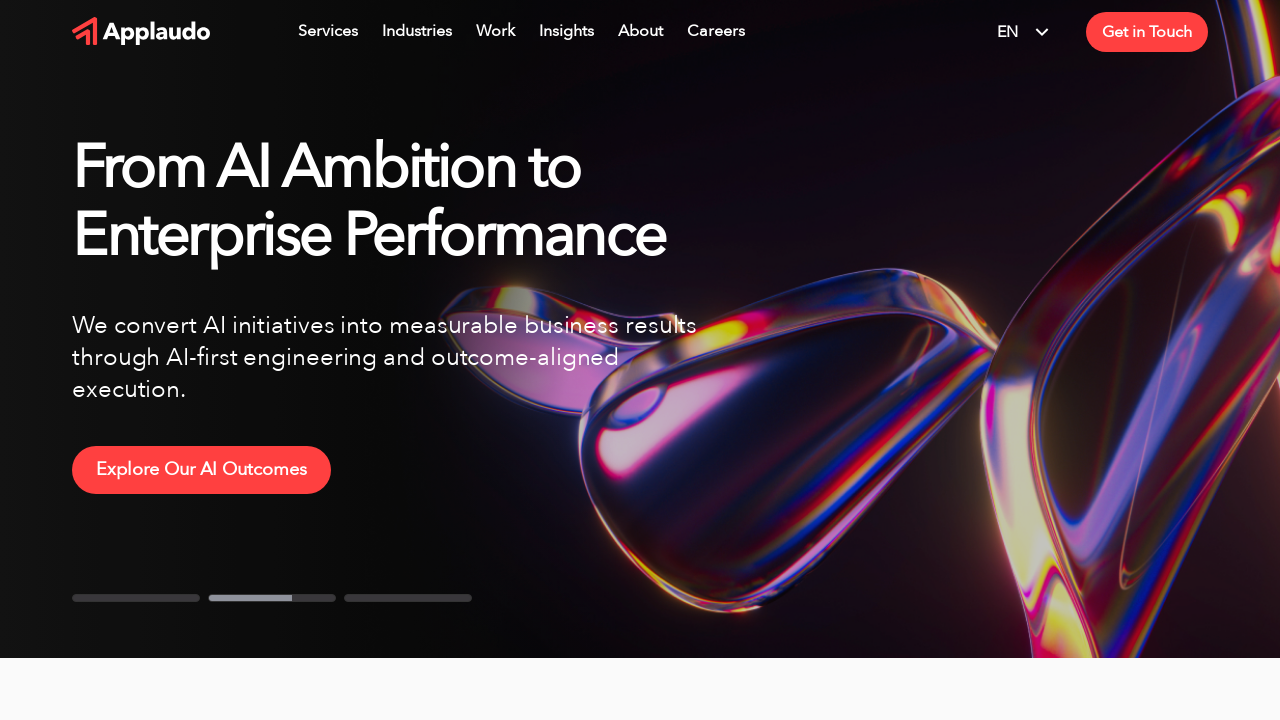

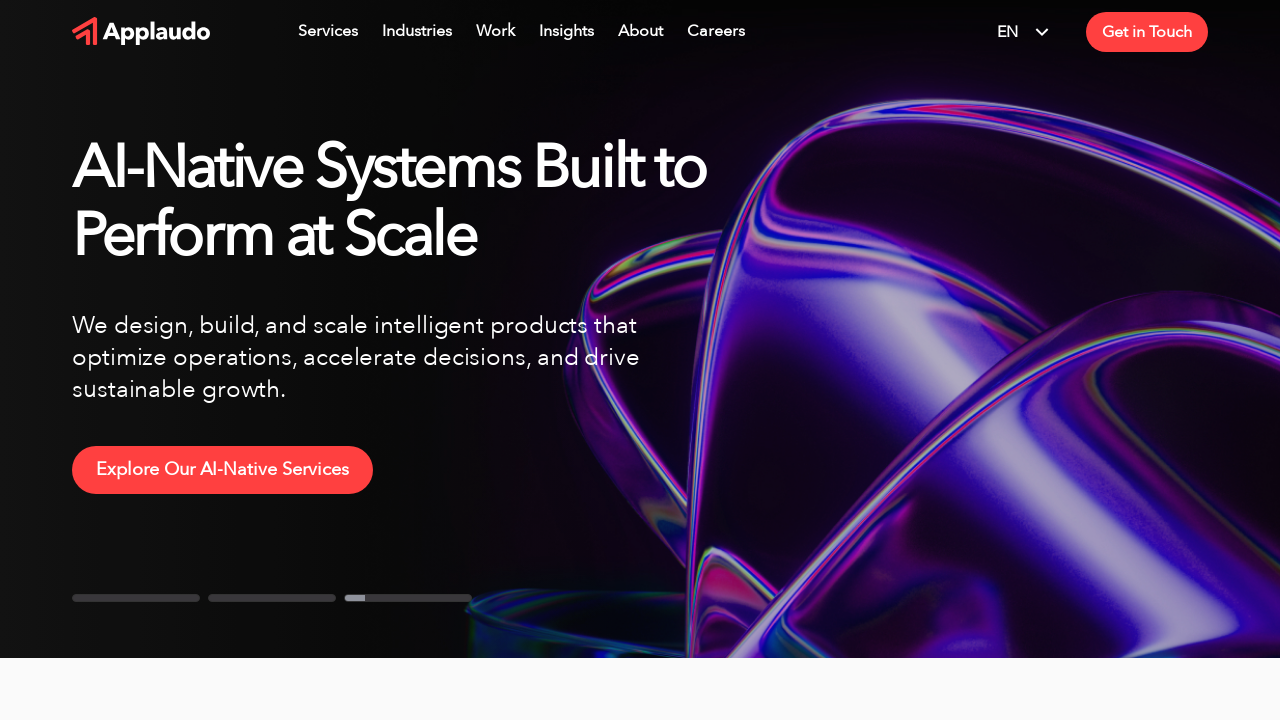